Tests infinite scroll functionality by repeatedly scrolling down the page to trigger dynamic content loading

Starting URL: https://the-internet.herokuapp.com/infinite_scroll

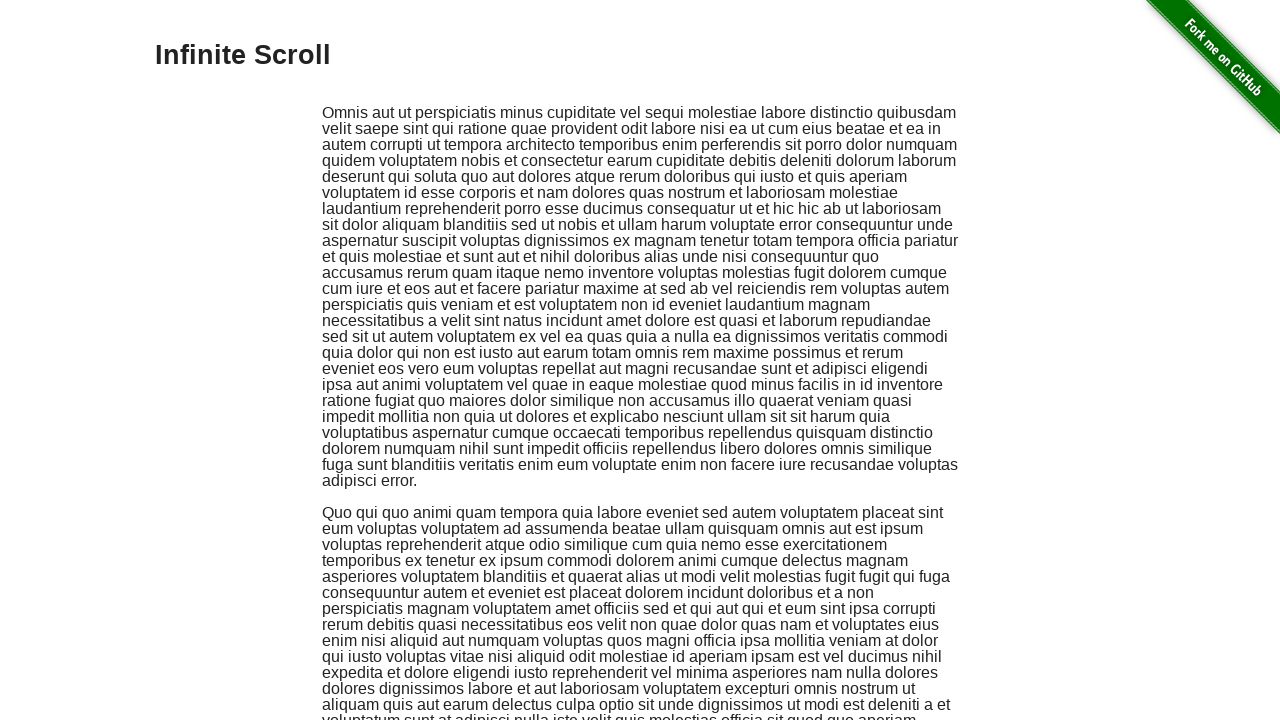

Scrolled down by 500 pixels (iteration 1/10)
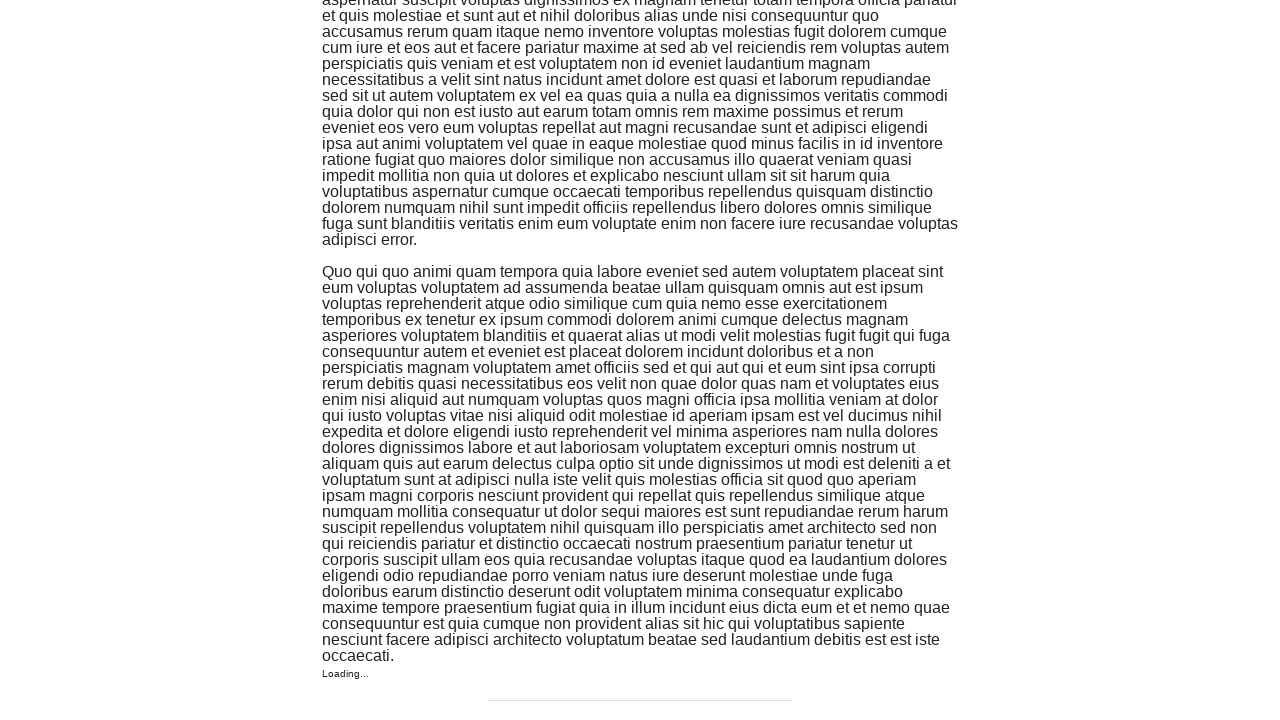

Waited 1 second for dynamic content to load
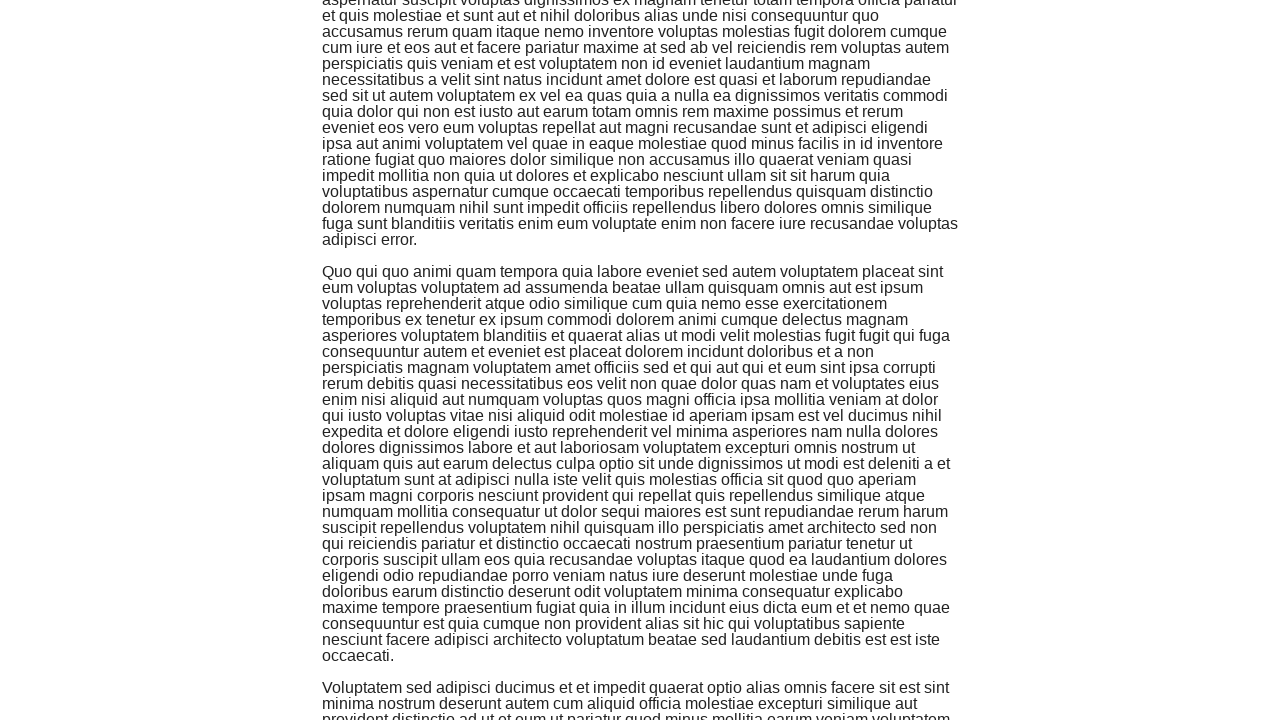

Scrolled down by 500 pixels (iteration 2/10)
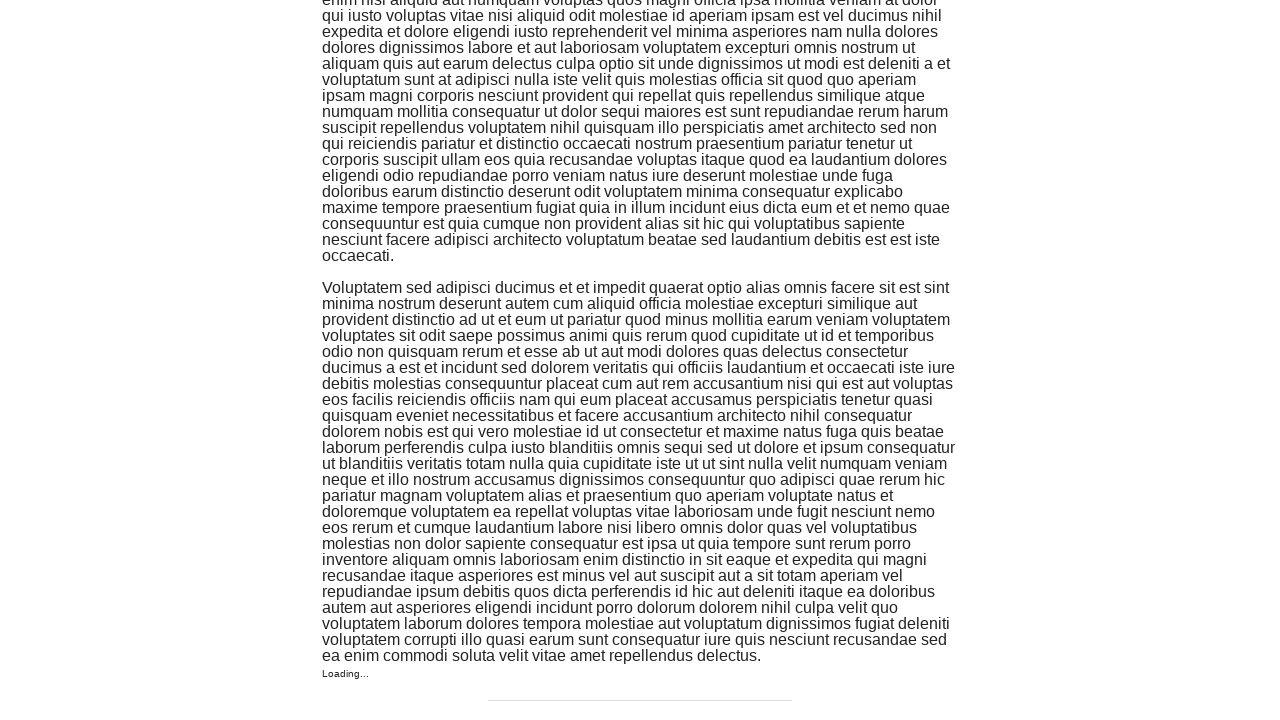

Waited 1 second for dynamic content to load
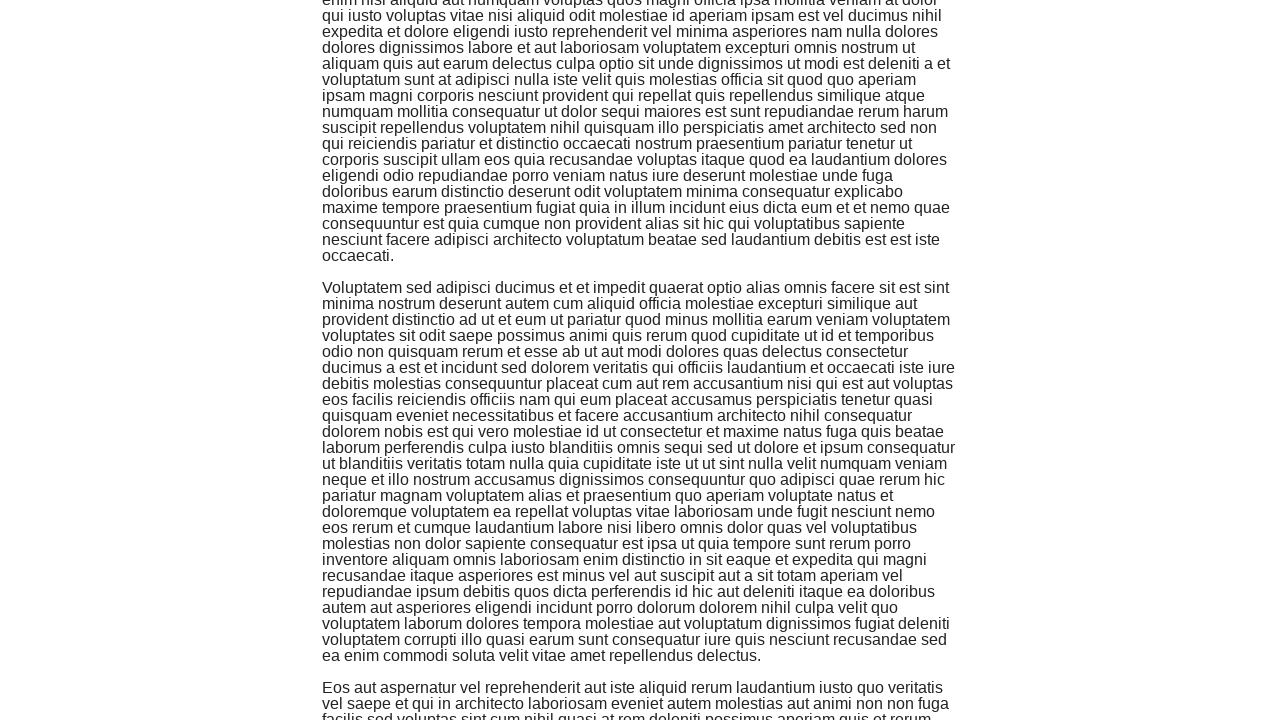

Scrolled down by 500 pixels (iteration 3/10)
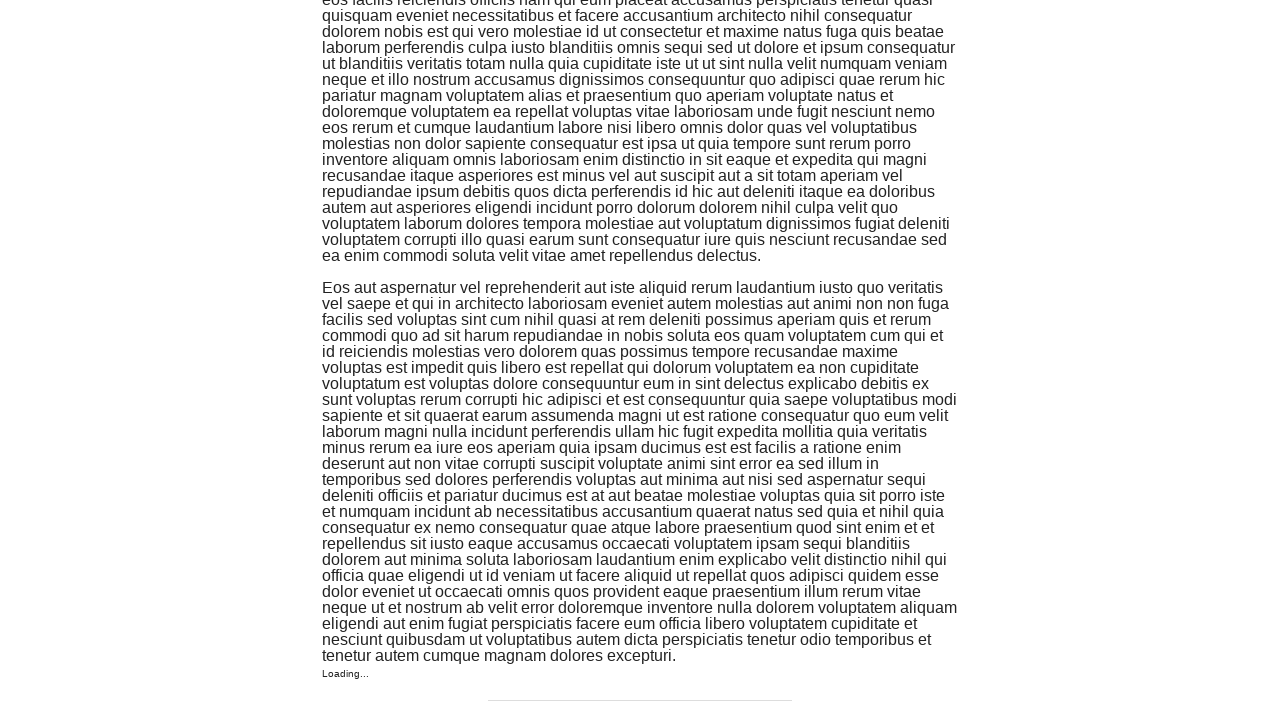

Waited 1 second for dynamic content to load
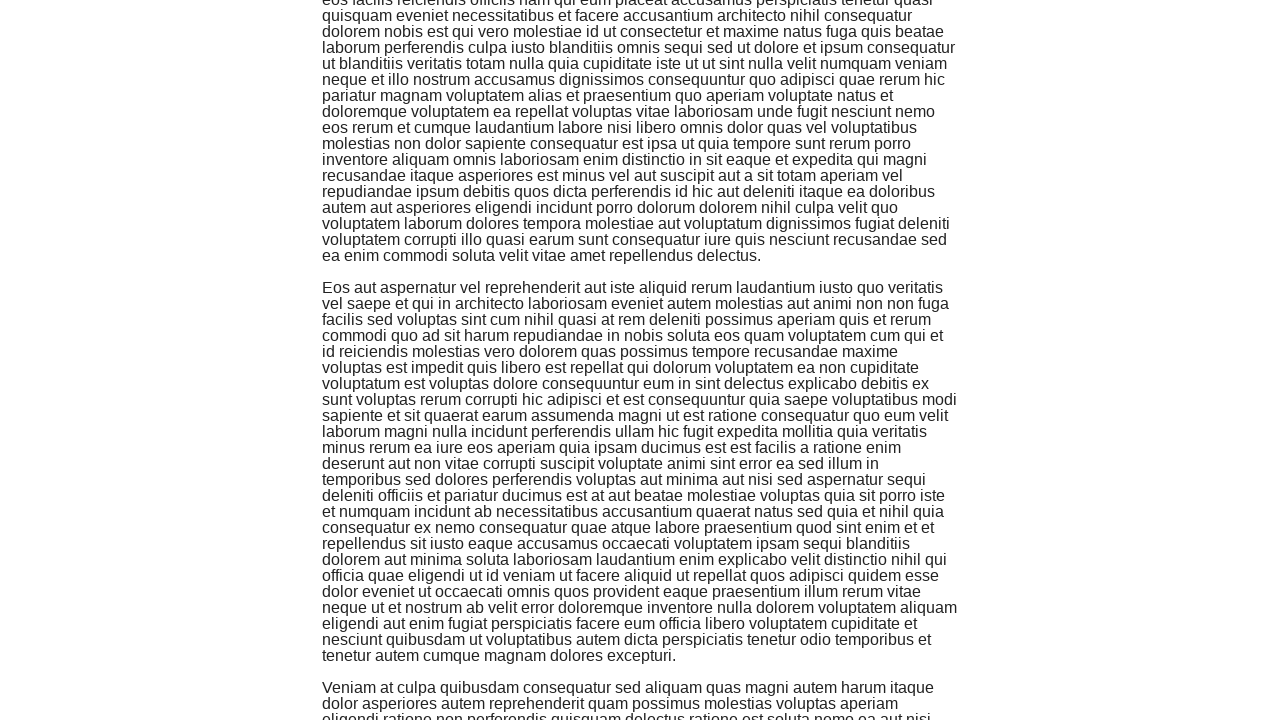

Scrolled down by 500 pixels (iteration 4/10)
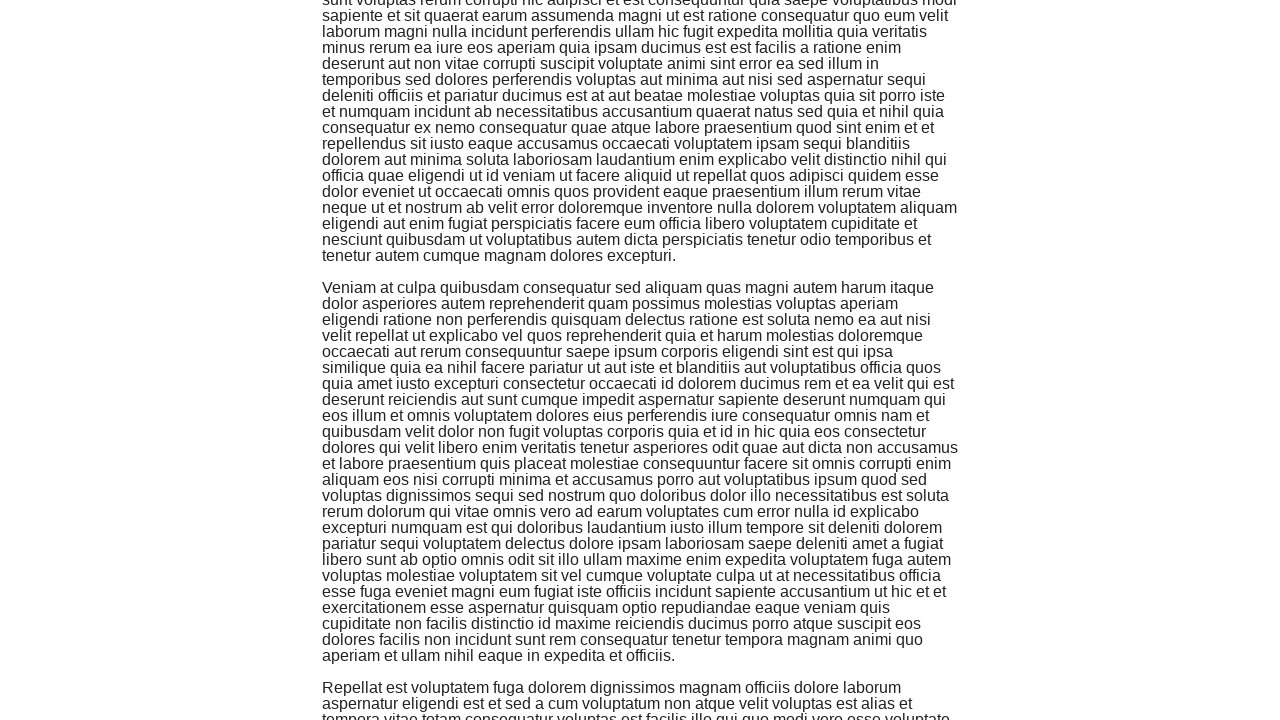

Waited 1 second for dynamic content to load
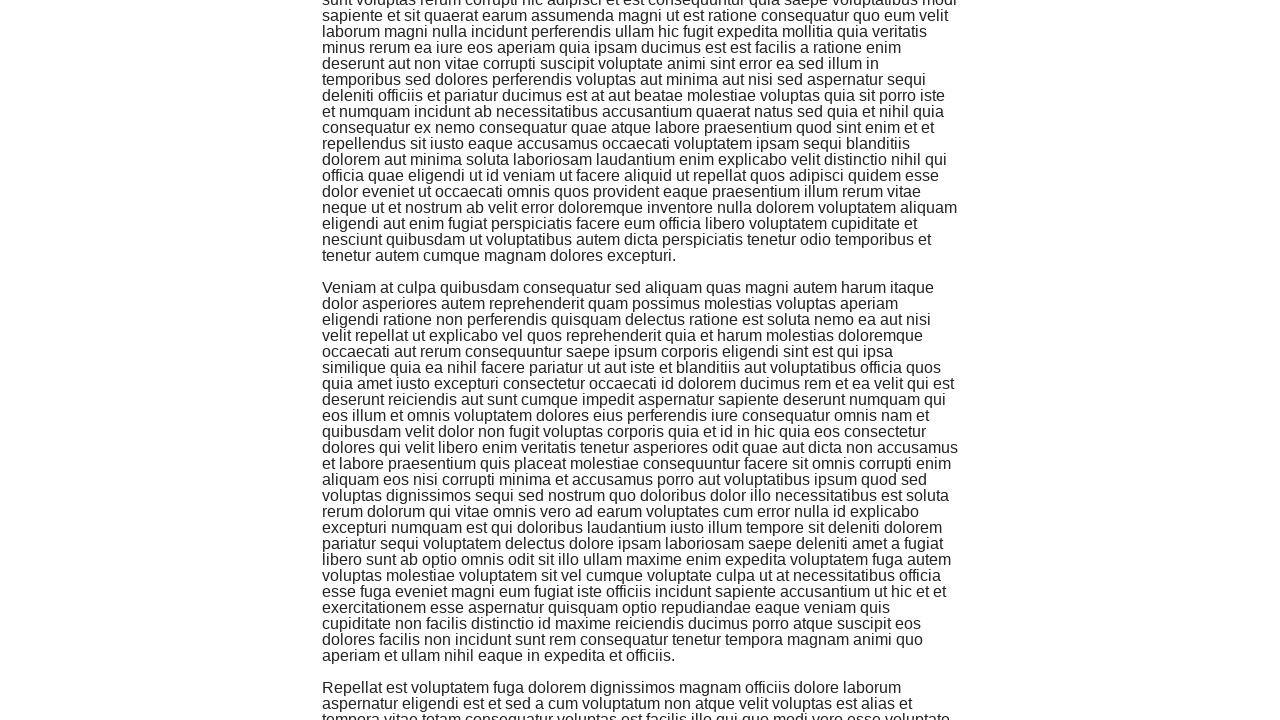

Scrolled down by 500 pixels (iteration 5/10)
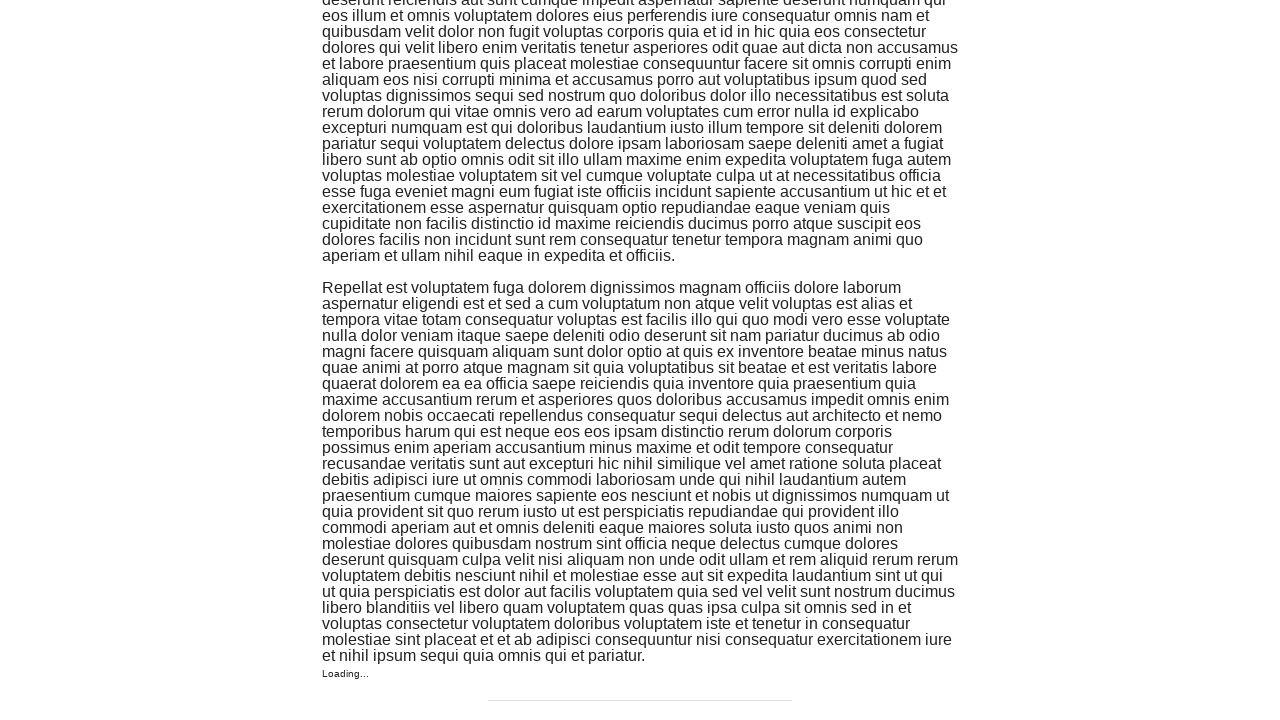

Waited 1 second for dynamic content to load
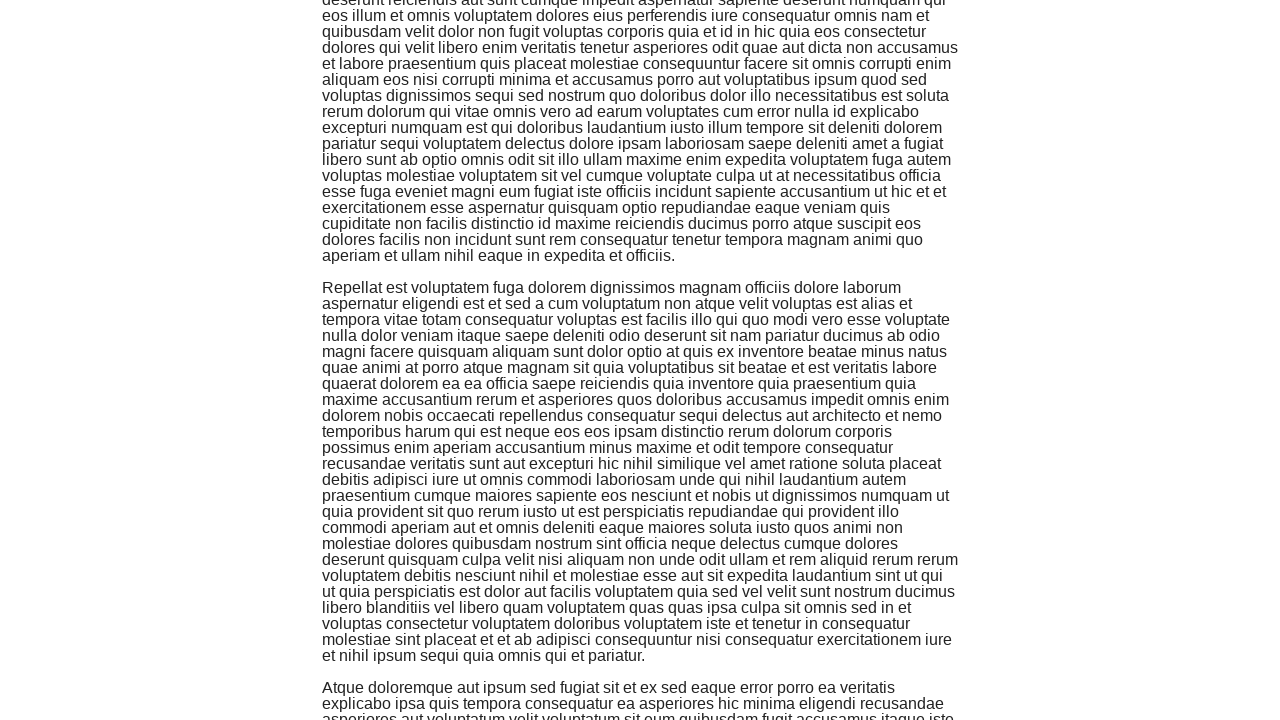

Scrolled down by 500 pixels (iteration 6/10)
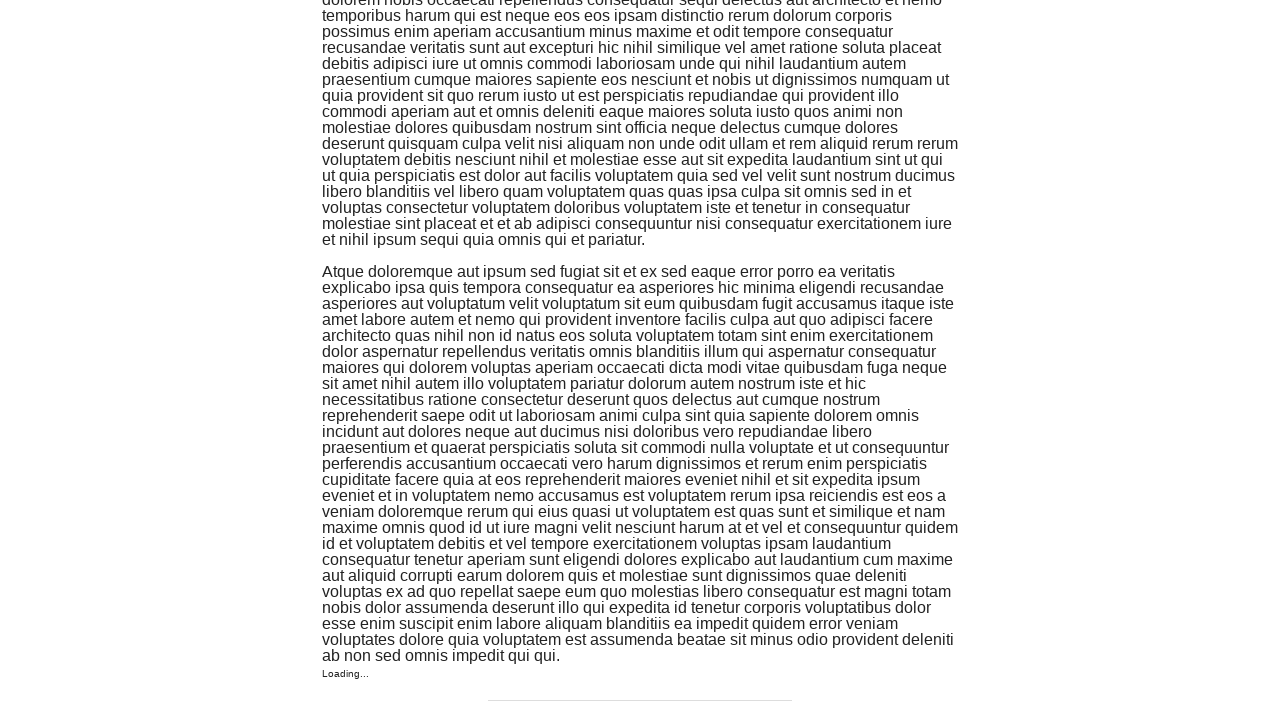

Waited 1 second for dynamic content to load
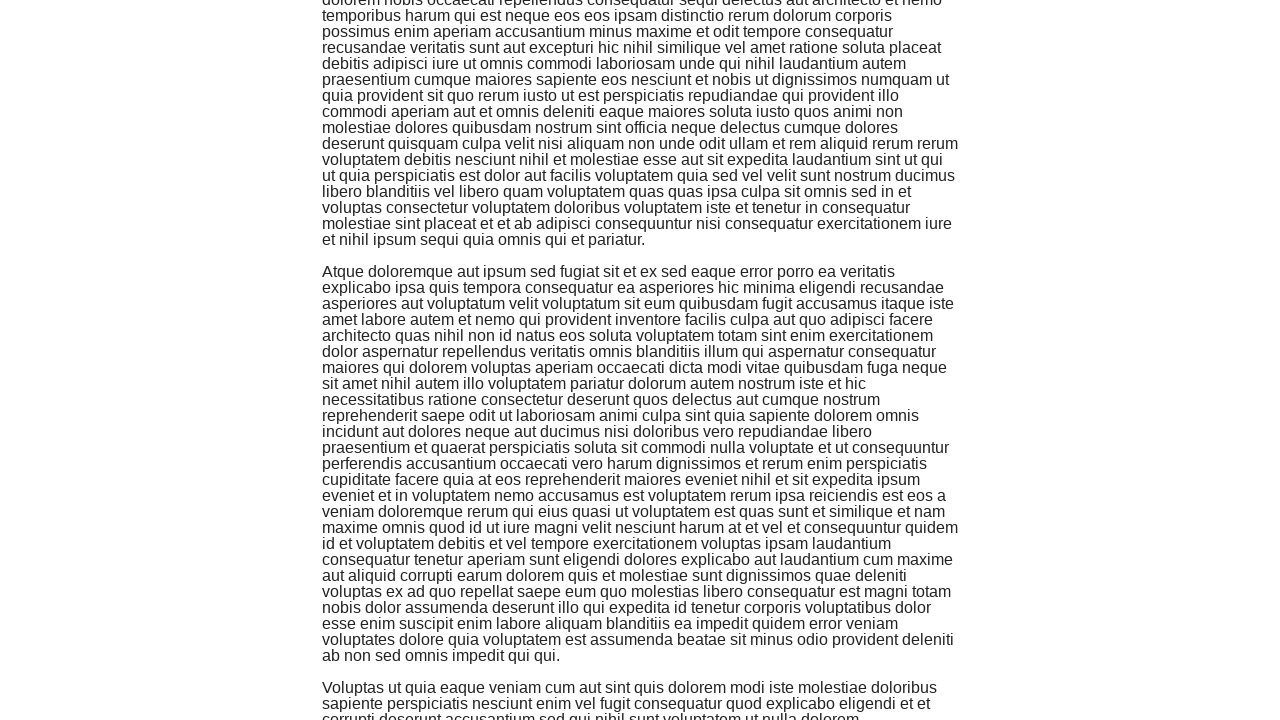

Scrolled down by 500 pixels (iteration 7/10)
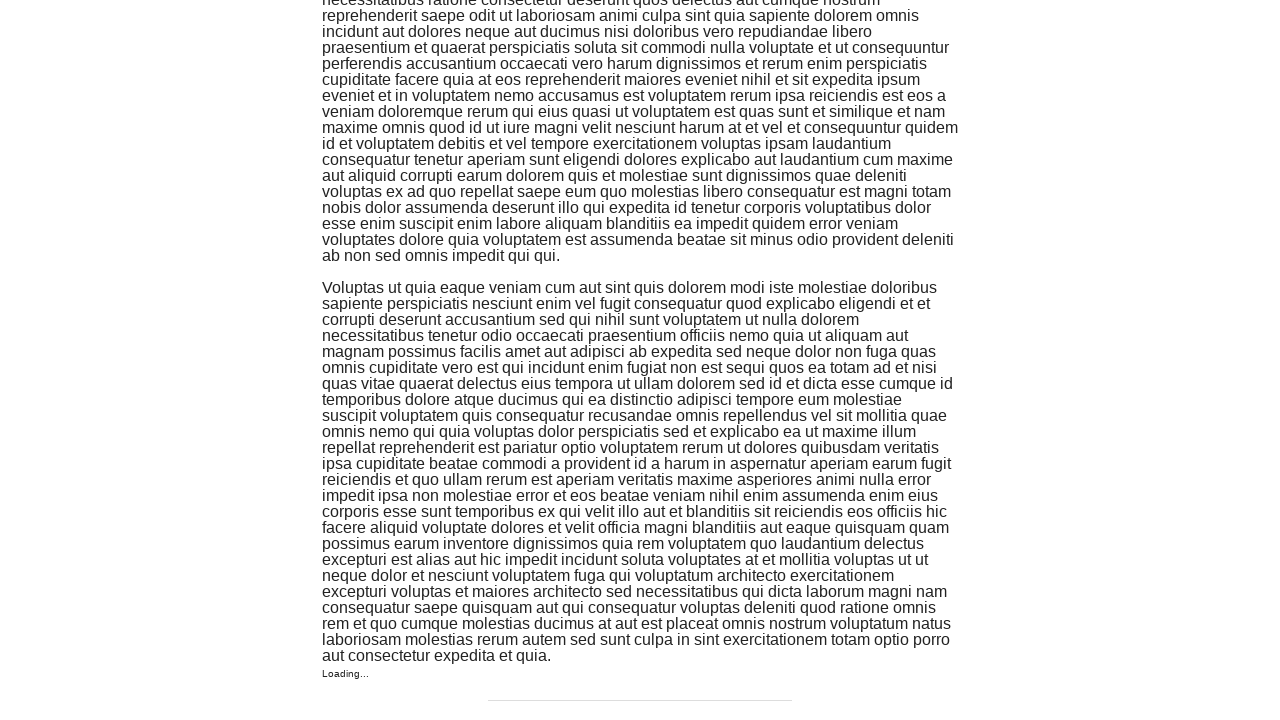

Waited 1 second for dynamic content to load
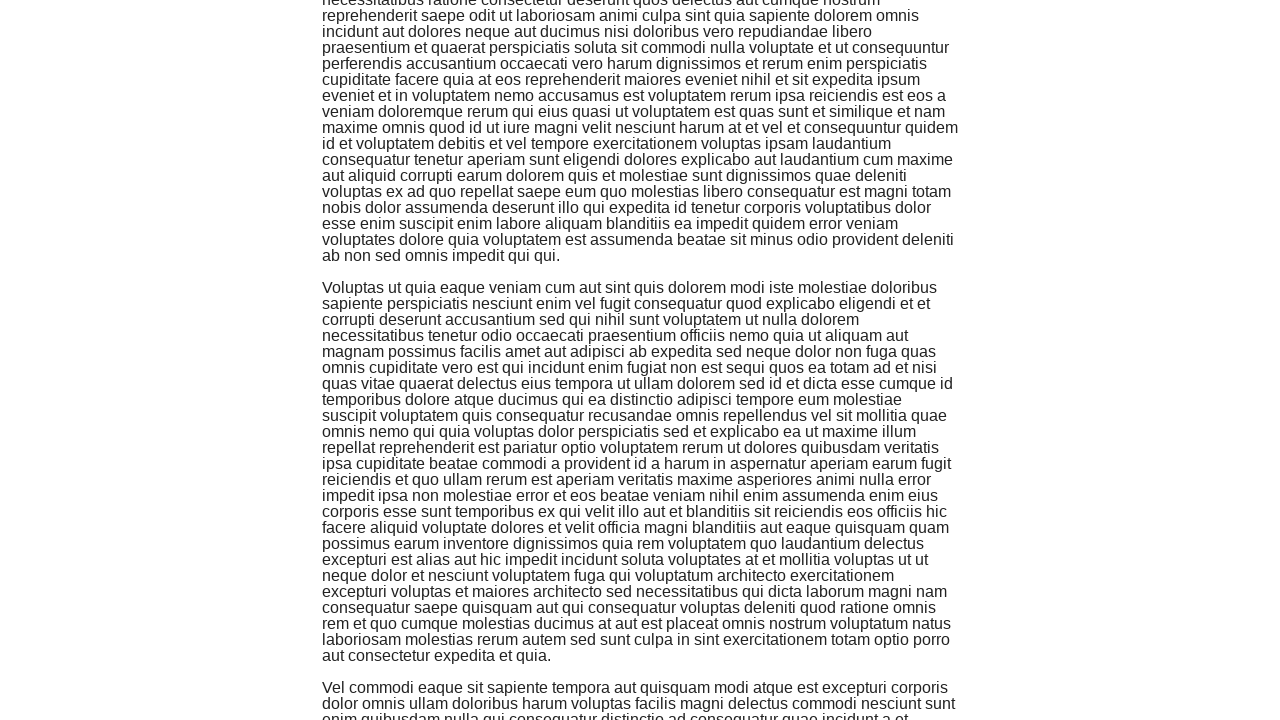

Scrolled down by 500 pixels (iteration 8/10)
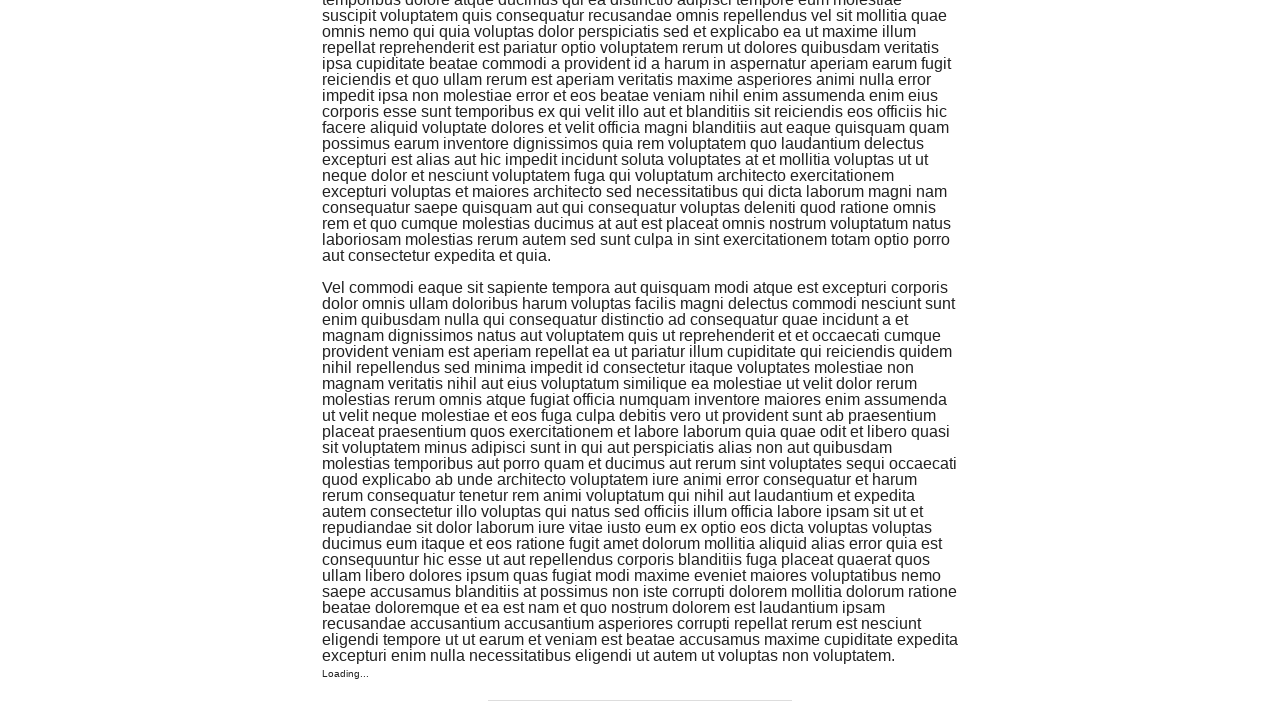

Waited 1 second for dynamic content to load
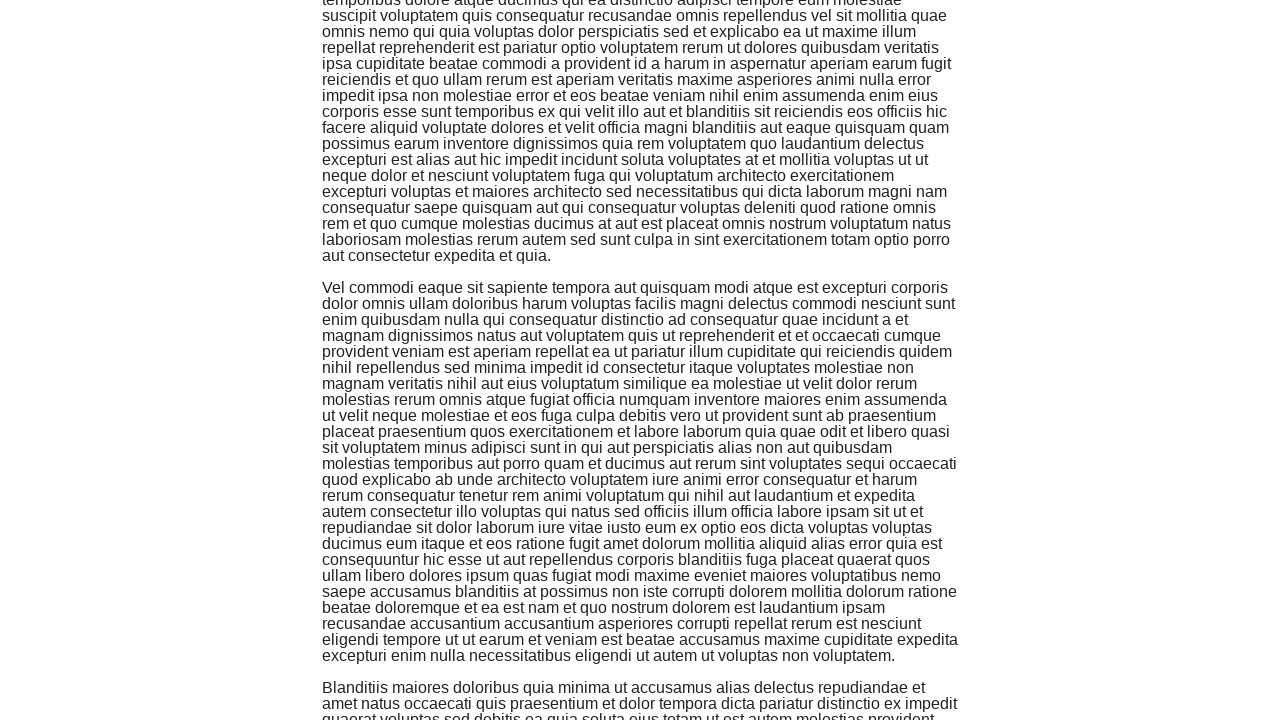

Scrolled down by 500 pixels (iteration 9/10)
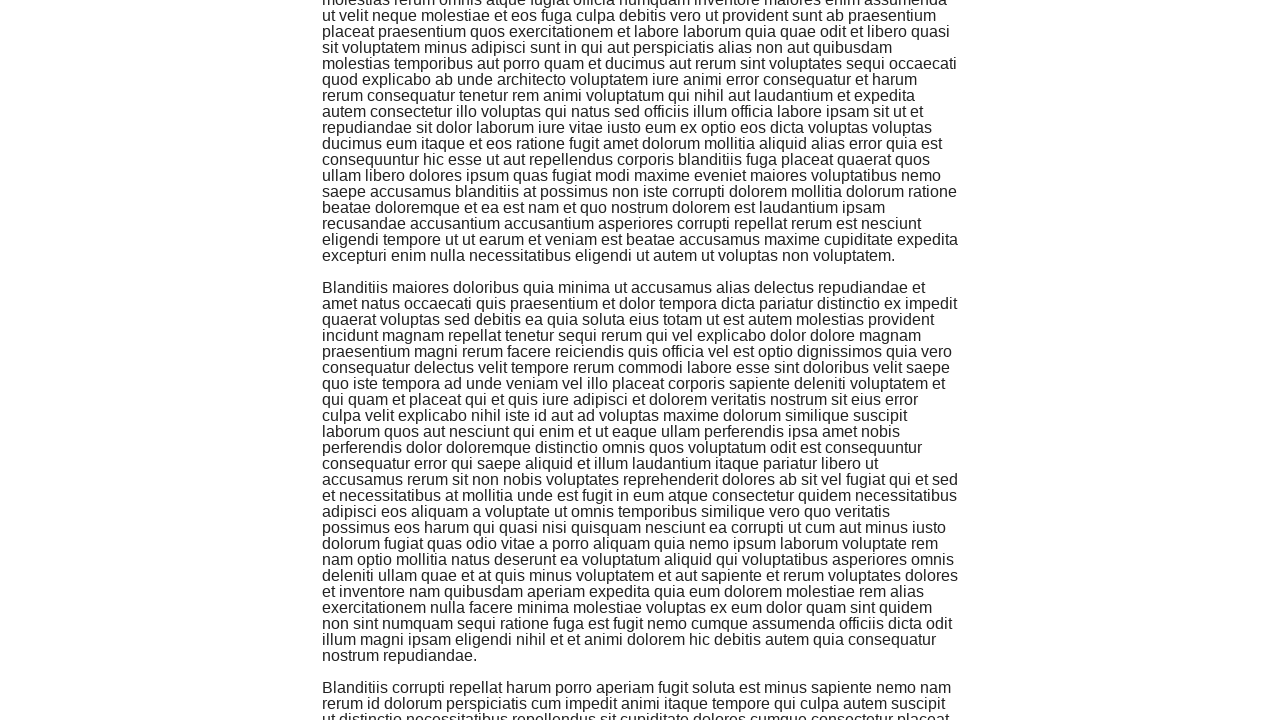

Waited 1 second for dynamic content to load
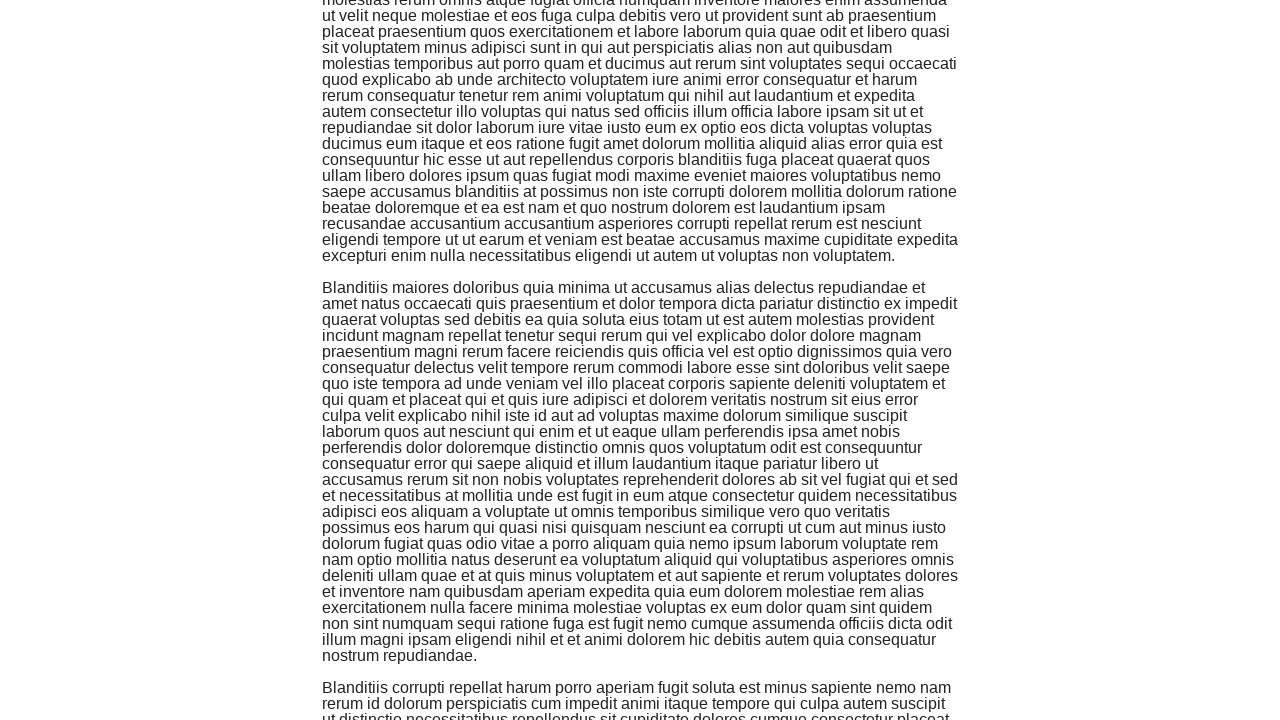

Scrolled down by 500 pixels (iteration 10/10)
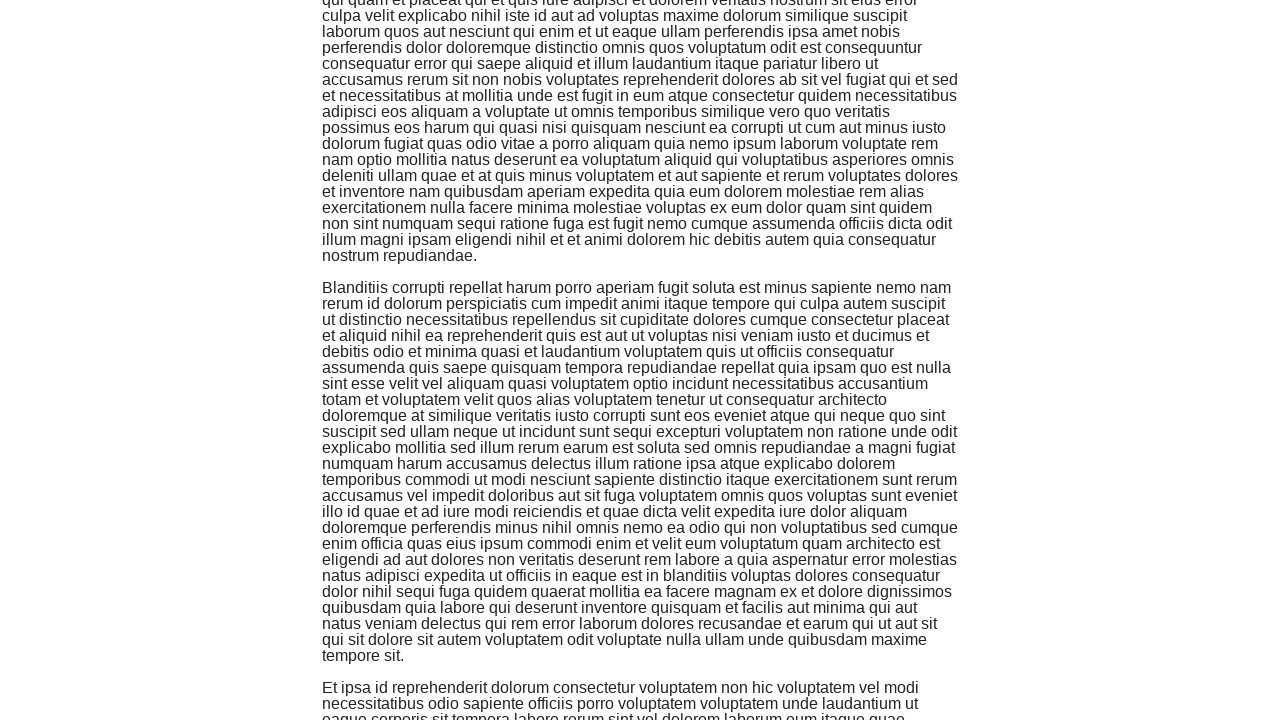

Waited 1 second for dynamic content to load
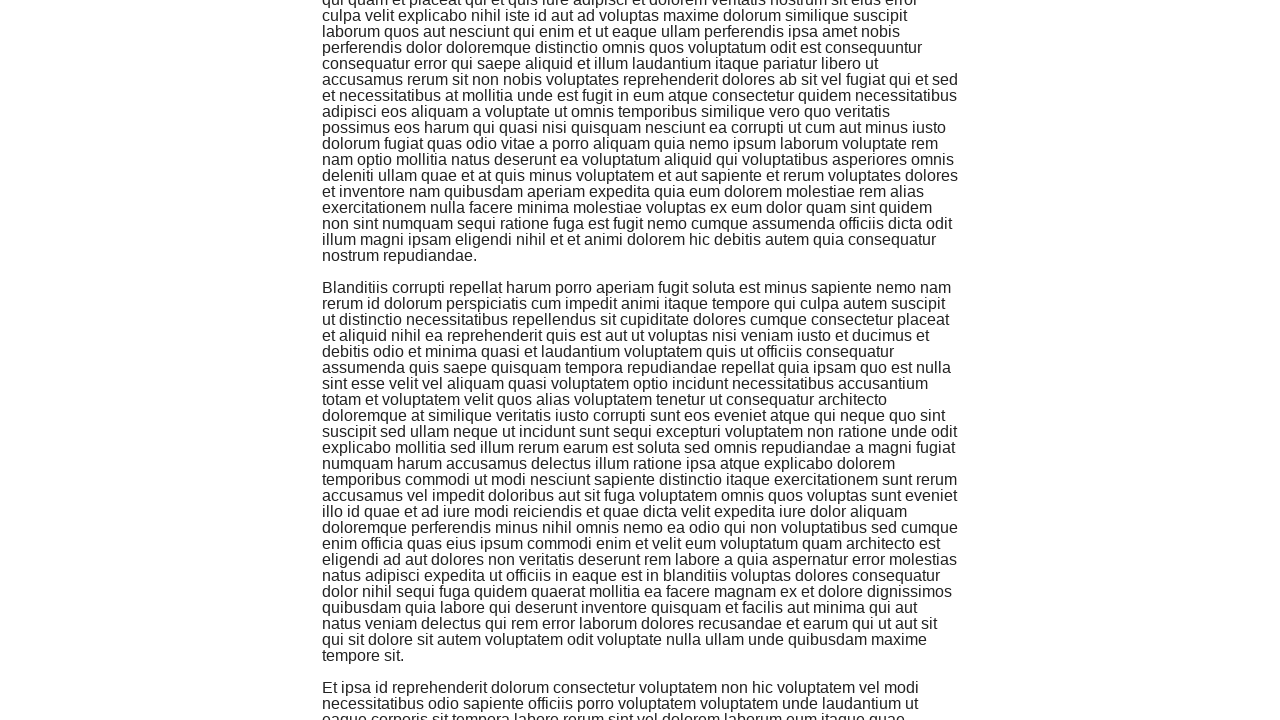

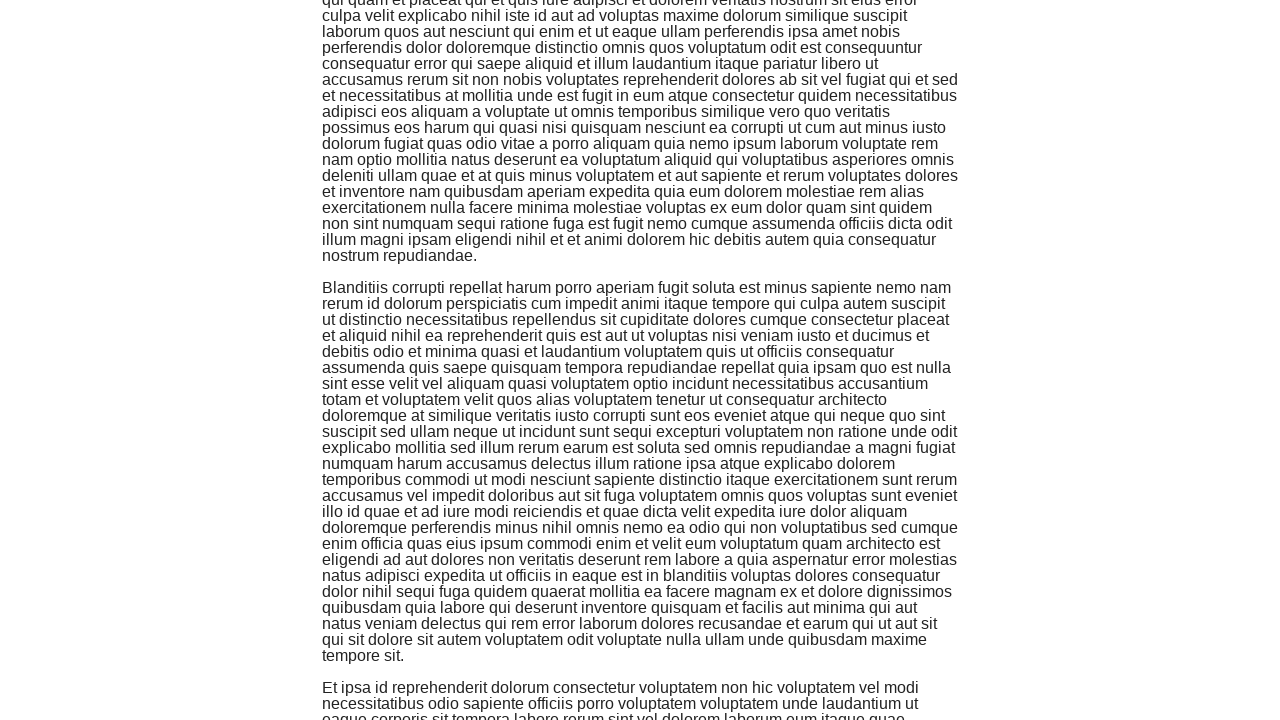